Tests the search functionality on GE Tracker by entering an item name in the search field, submitting the search, and clicking on a matching result from the search results.

Starting URL: https://www.ge-tracker.com/names/rune

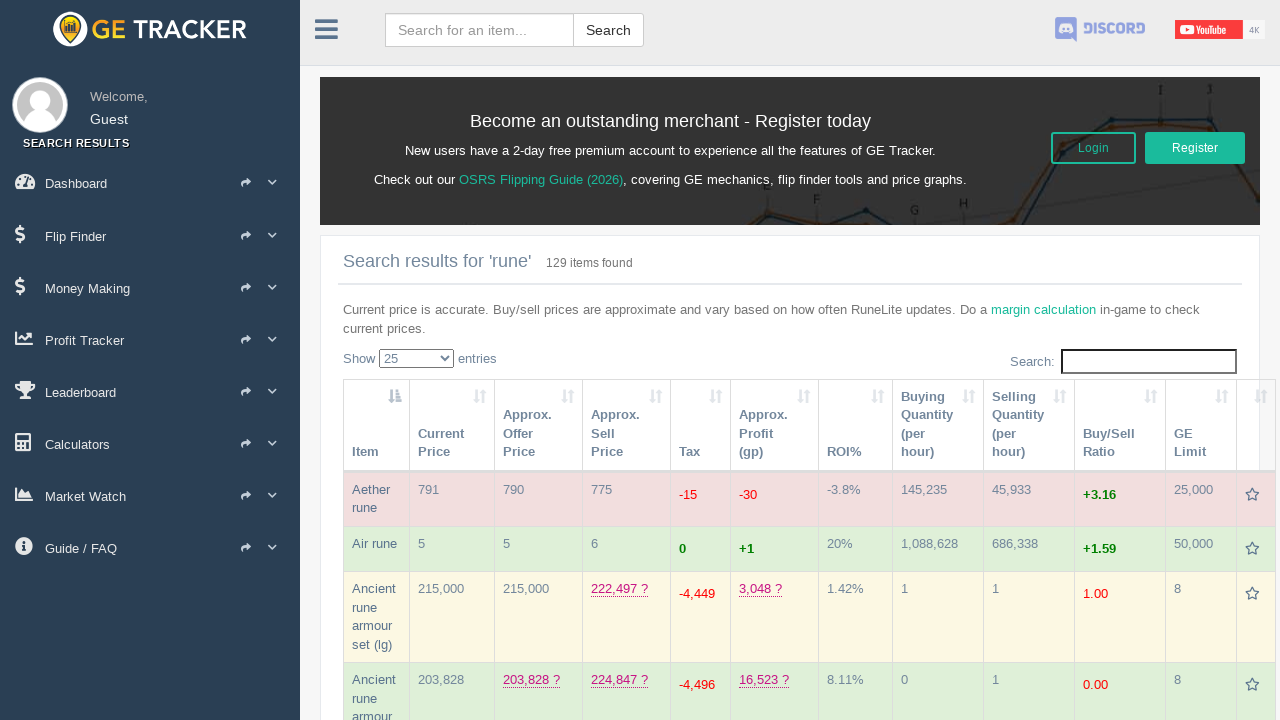

Filled search field with 'Rune platebody' on input.form-control
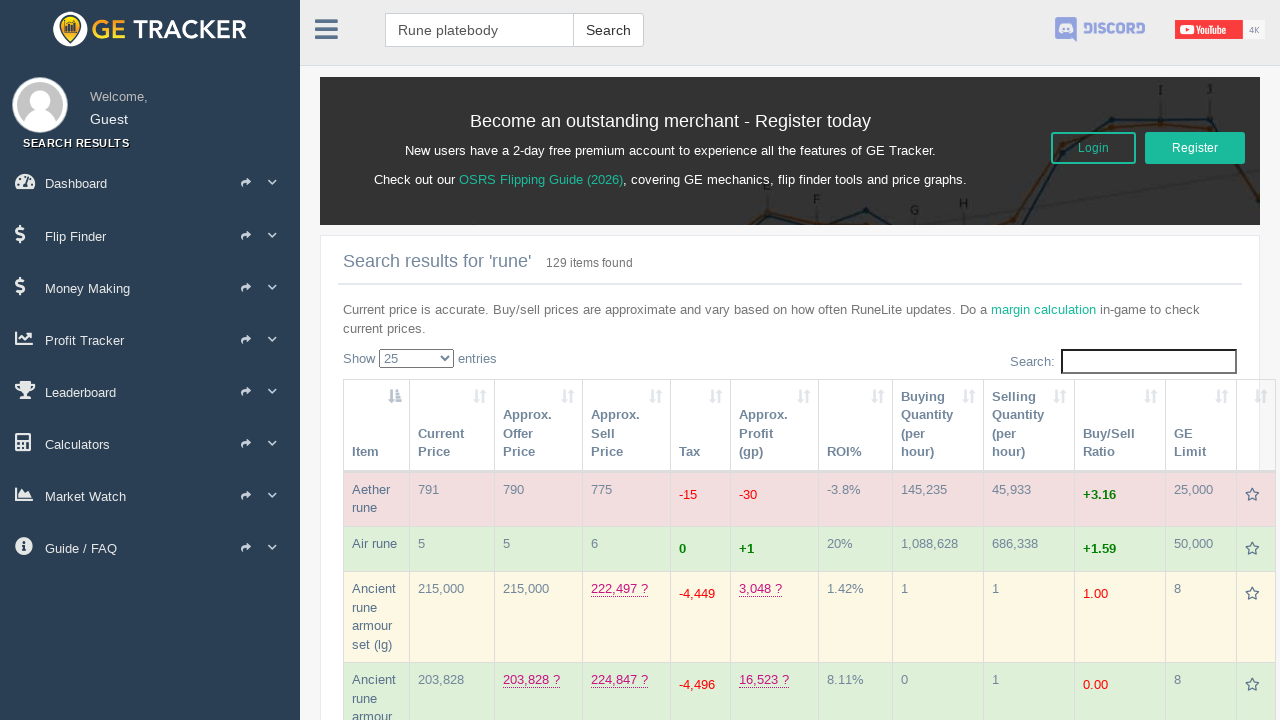

Pressed Enter to submit search on input.form-control
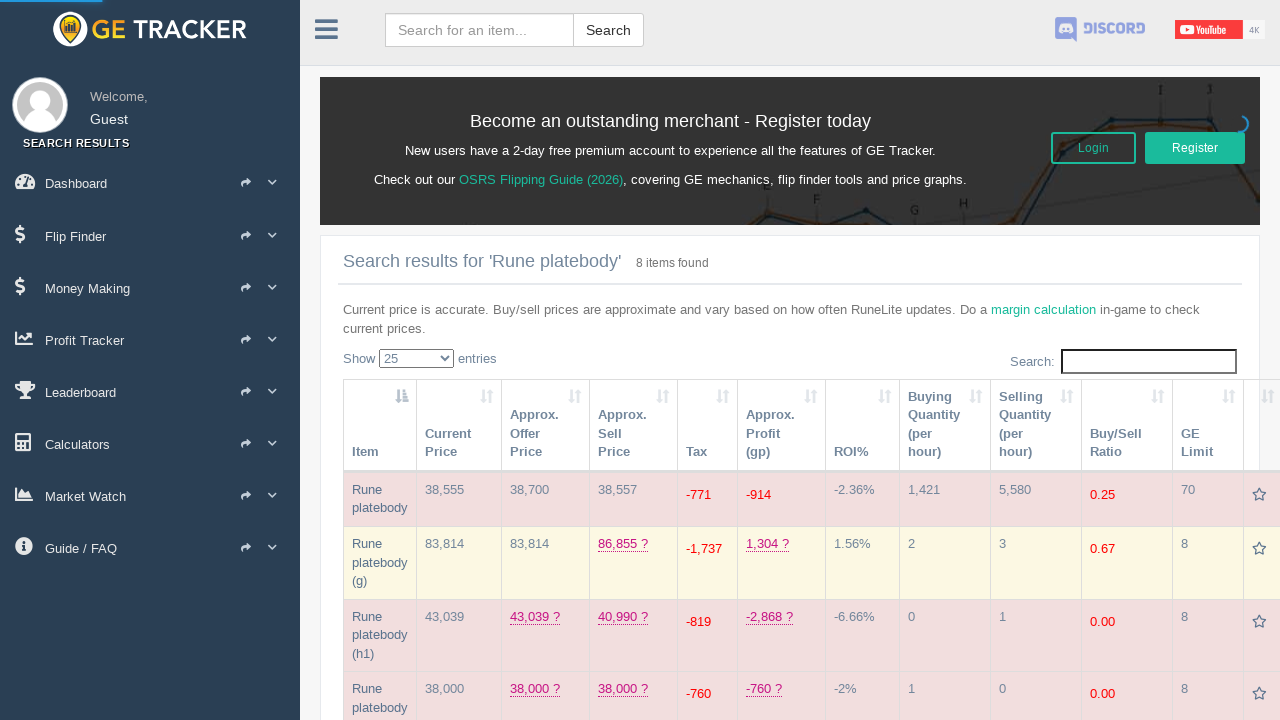

Search results loaded
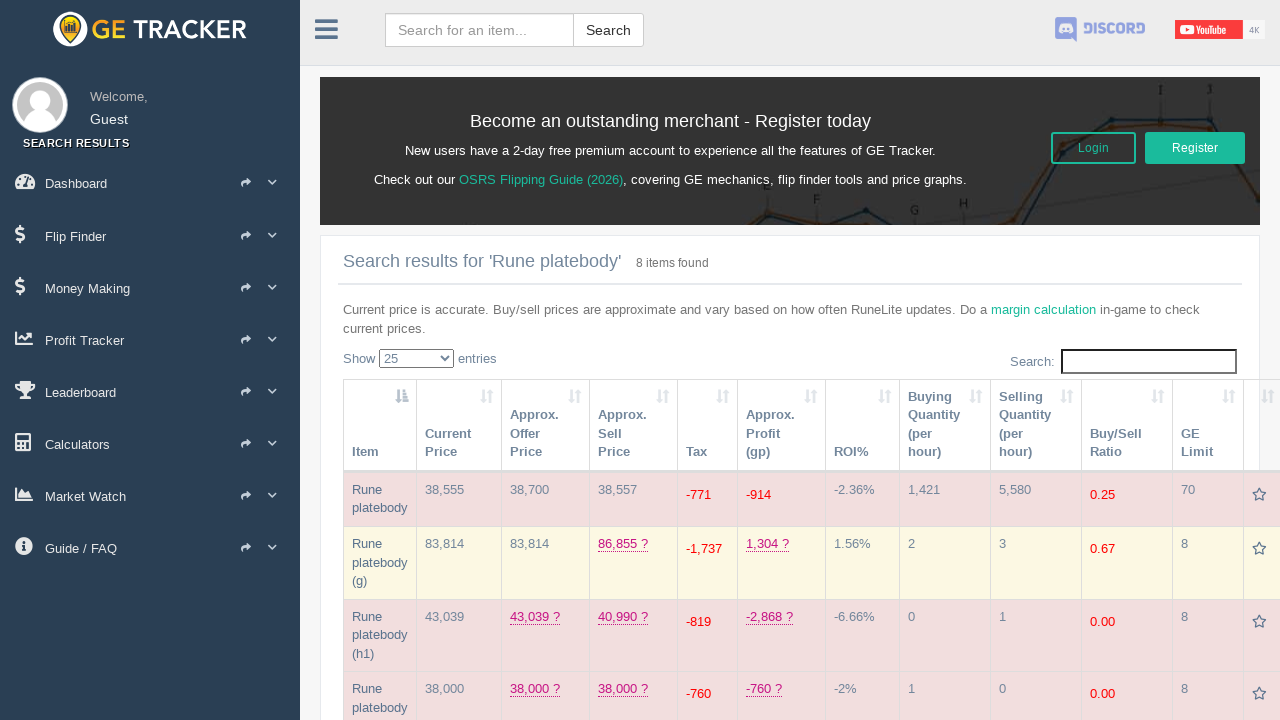

Clicked on 'Rune platebody' search result at (367, 489) on .row-item-name:has-text('Rune platebody')
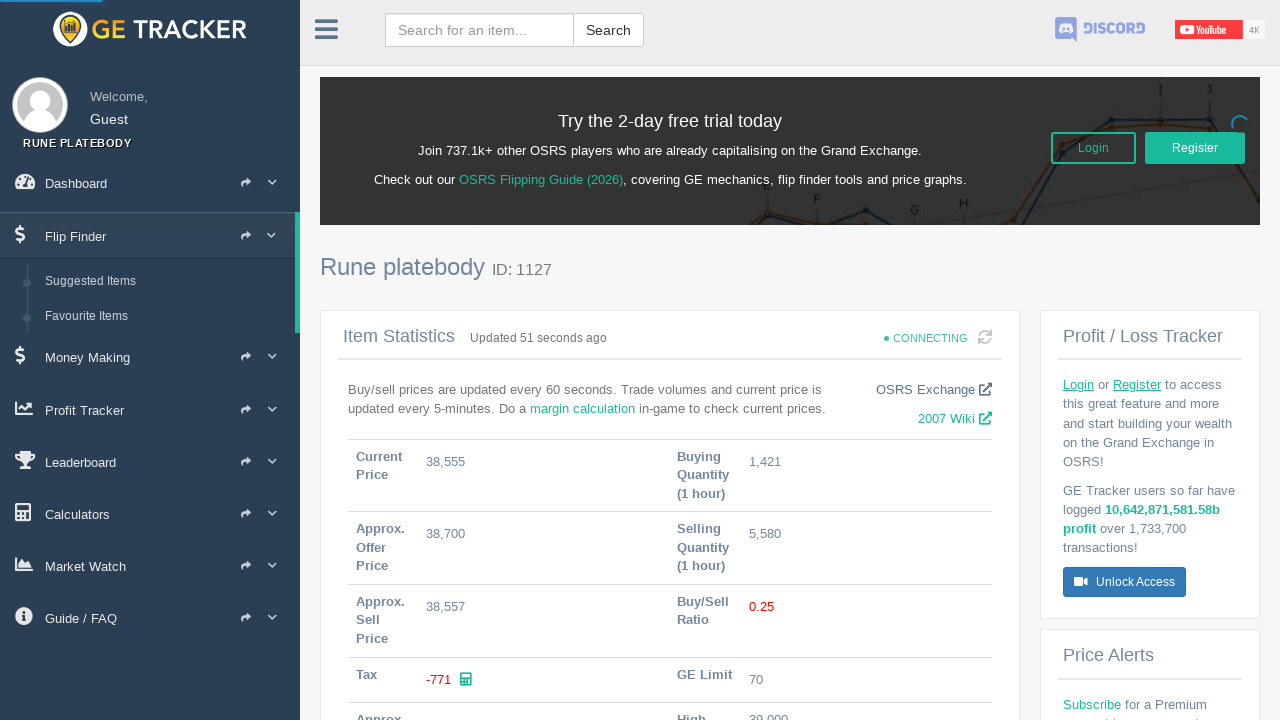

Item details page loaded
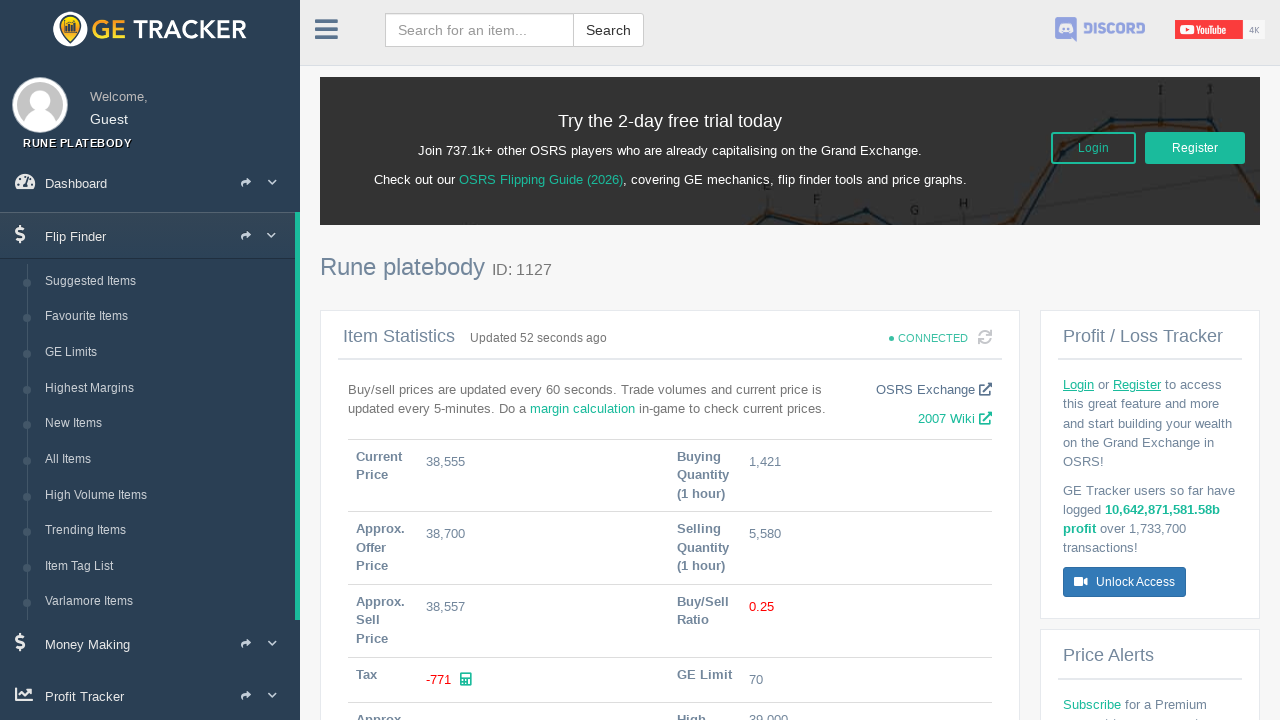

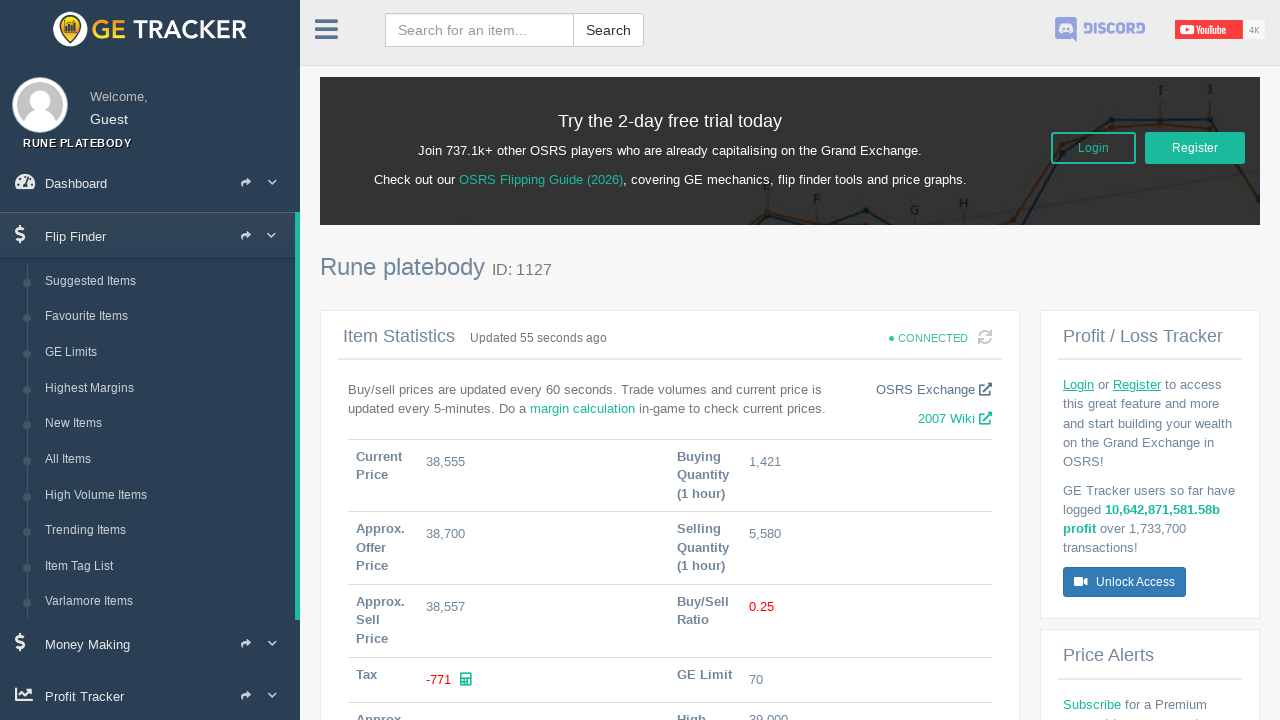